Tests the "Get started" link on Playwright website by clicking it and verifying navigation to the Installation page

Starting URL: https://playwright.dev/

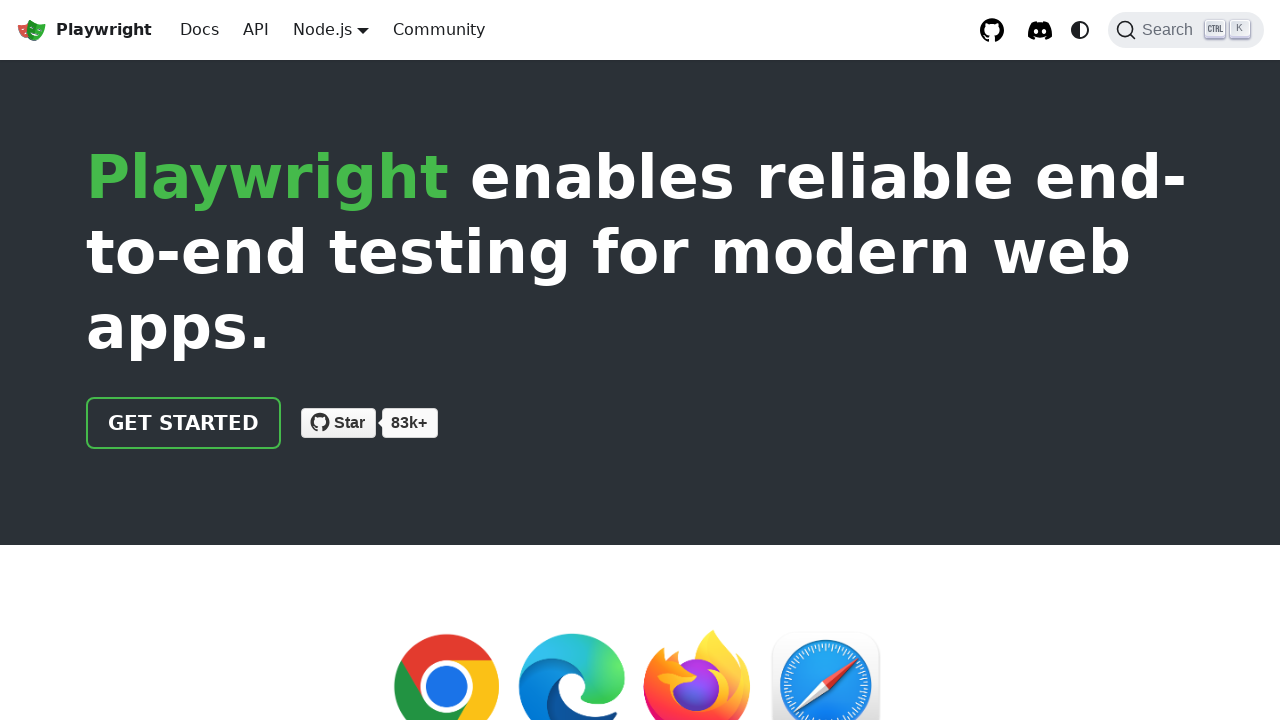

Clicked 'Get started' link on Playwright website at (184, 423) on internal:role=link[name="Get started"i]
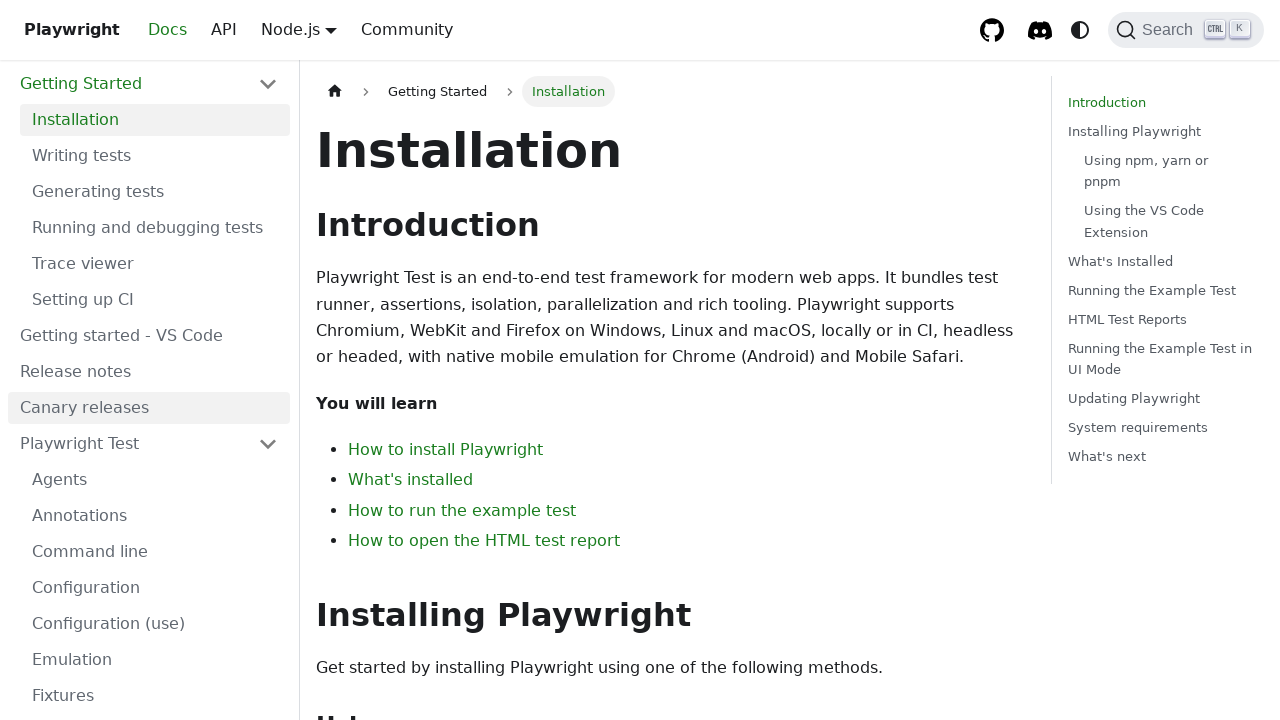

Installation heading appeared on page, confirming navigation to Installation page
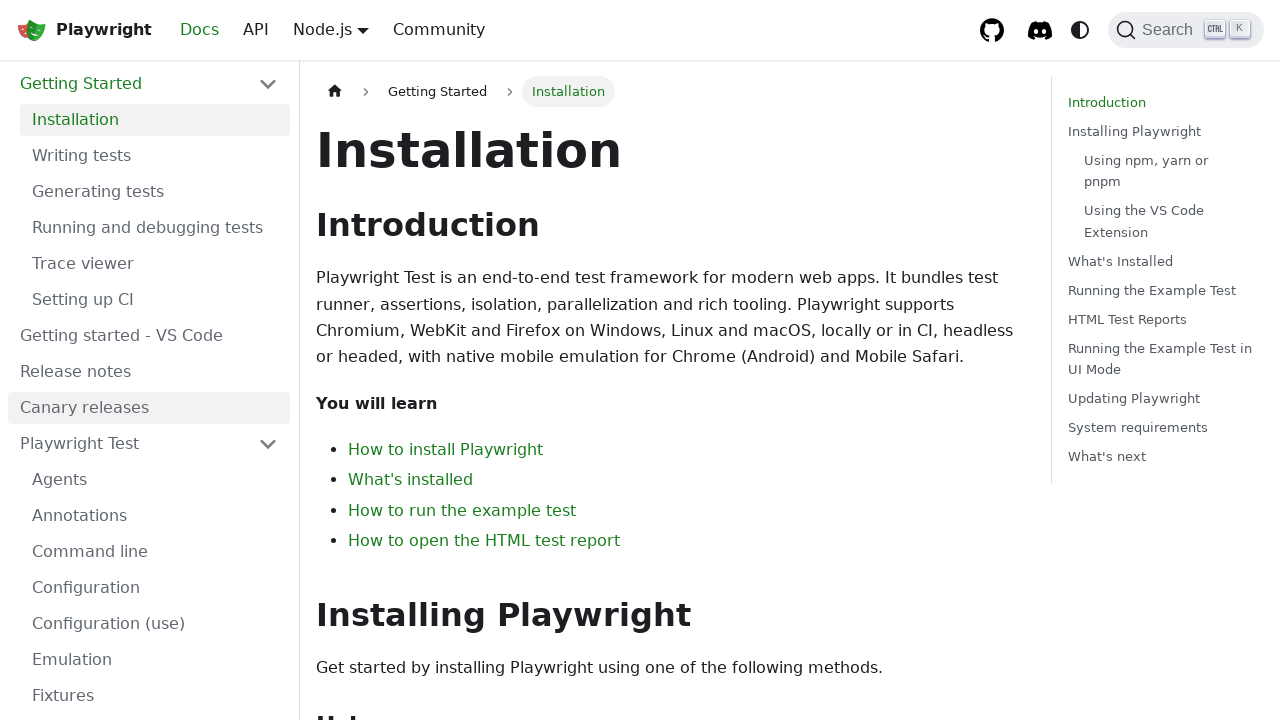

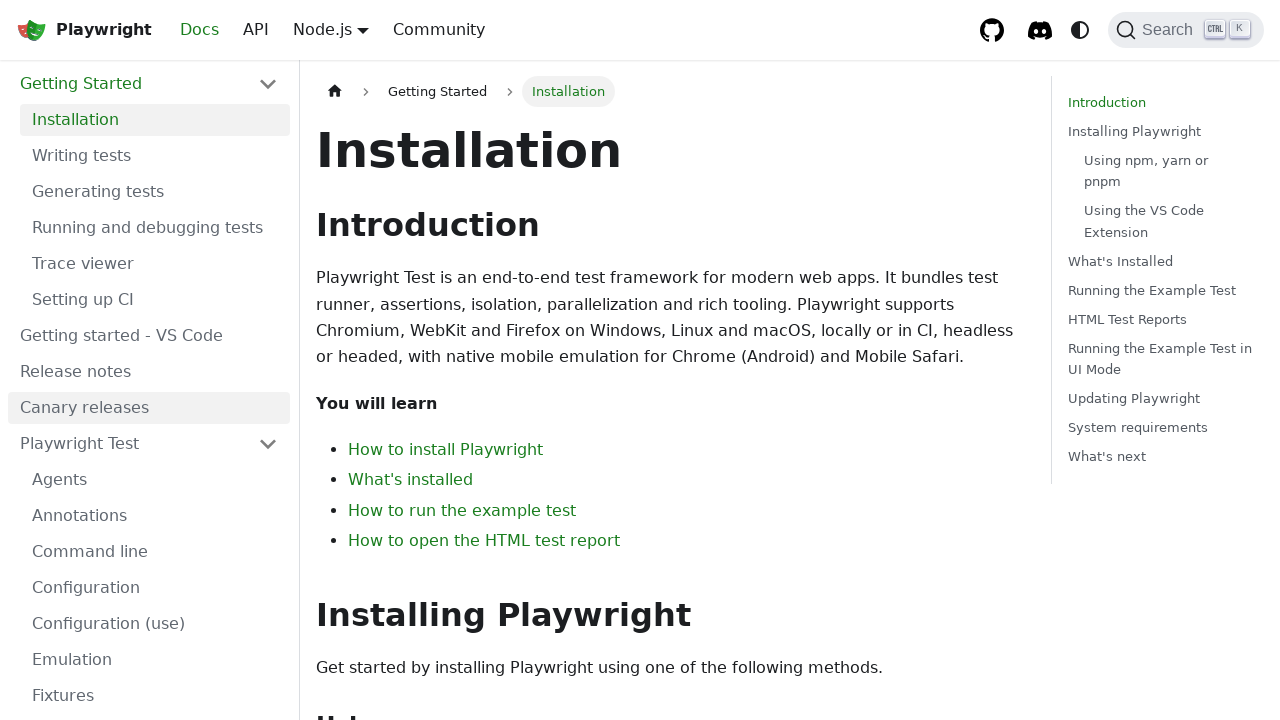